Verifies that the submit button is enabled when input value is just above minimum (737718)

Starting URL: https://www.metrocuadrado.com/calculadora-credito-hipotecario-vivienda/

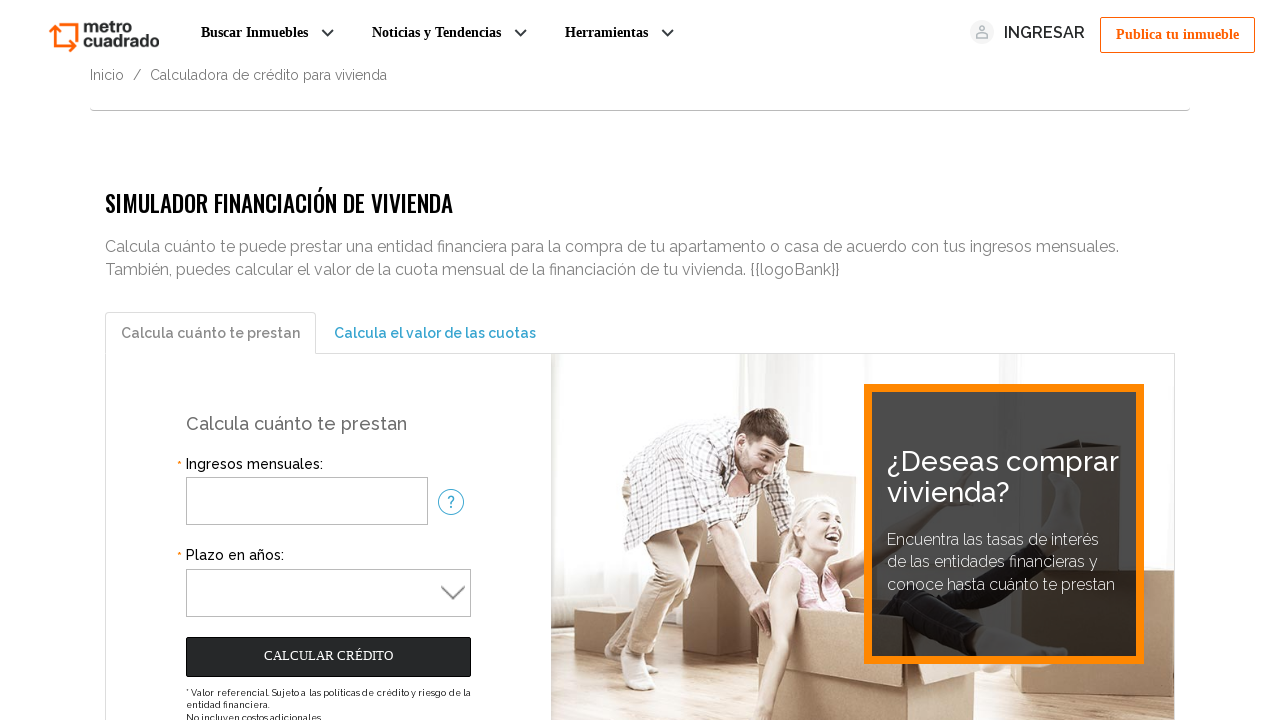

Filled monthly income input with value 737718 (minimum + 1) on //input[@id='ingresosMensuales']
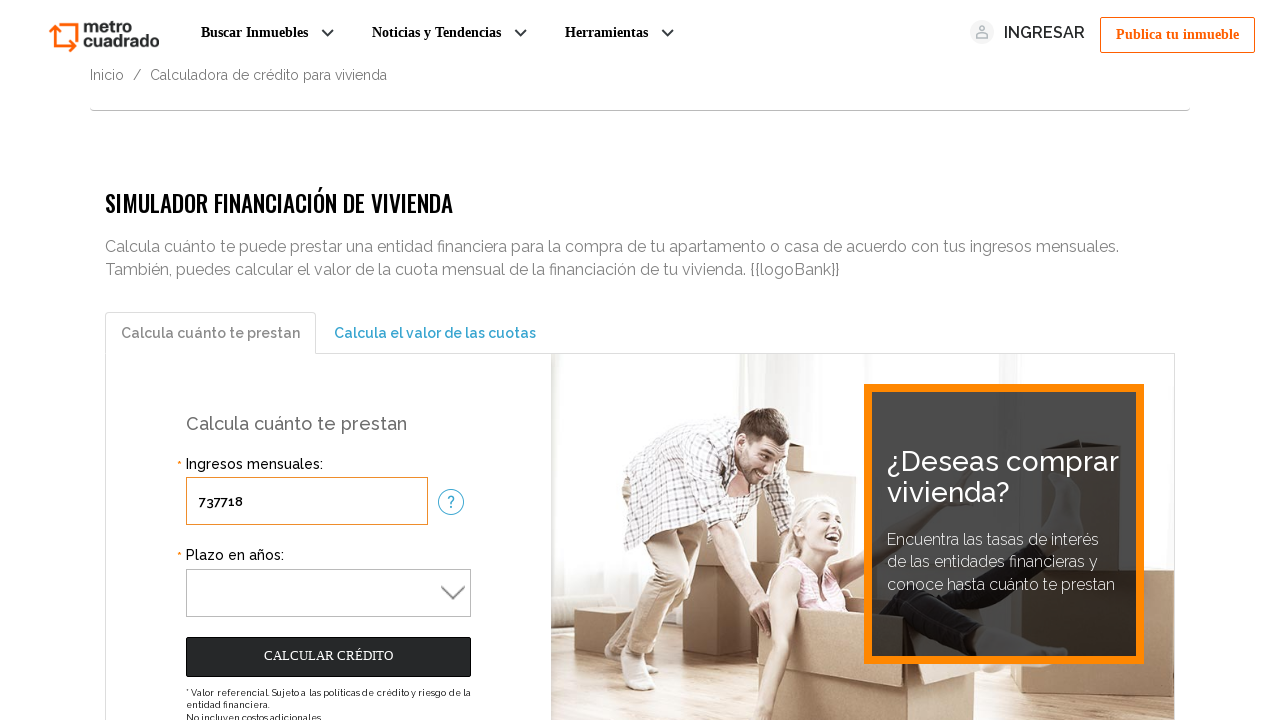

Verified submit button is enabled (disabled attribute is None)
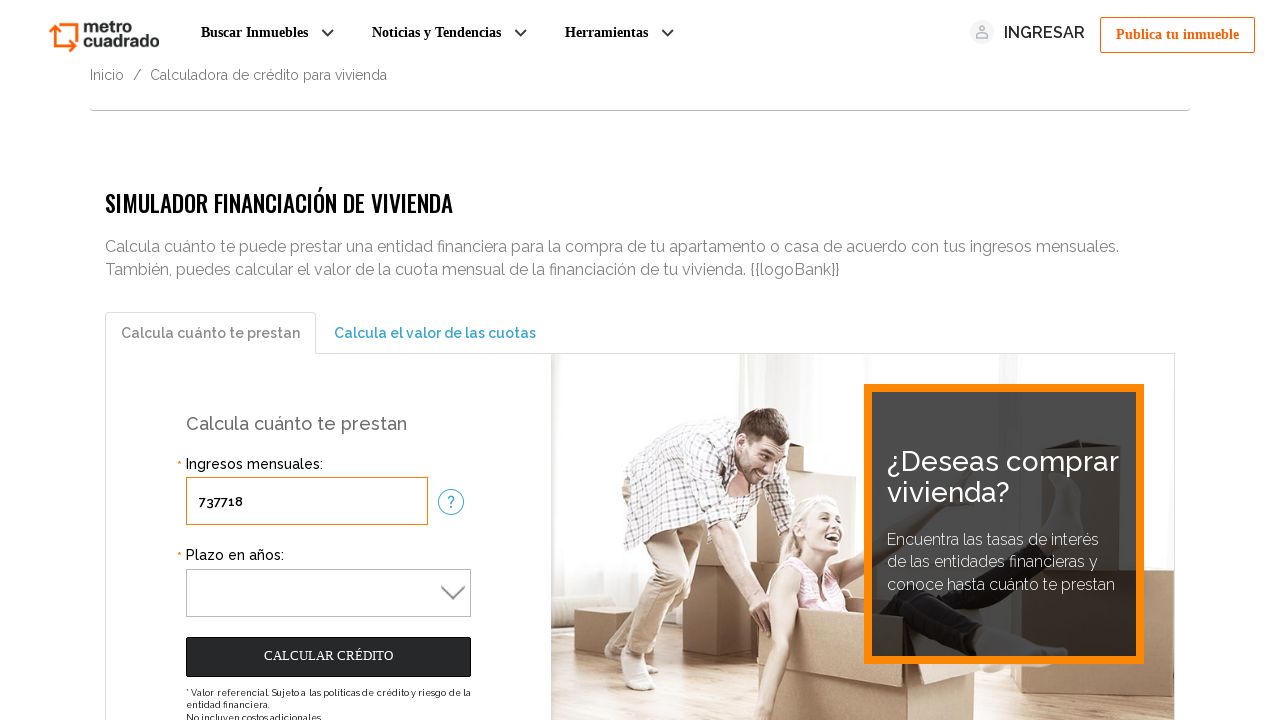

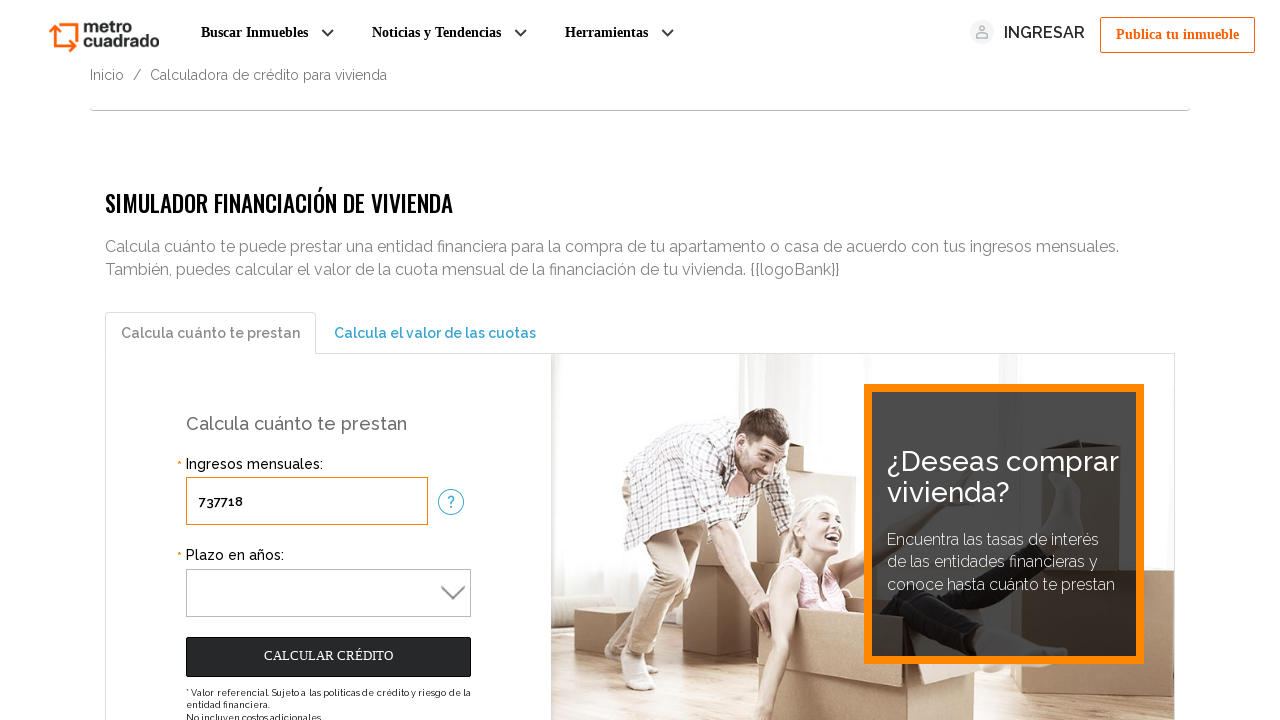